Navigates to GitHub homepage and verifies that the page title contains "GitHub" (Firefox variant - identical test)

Starting URL: https://www.github.com

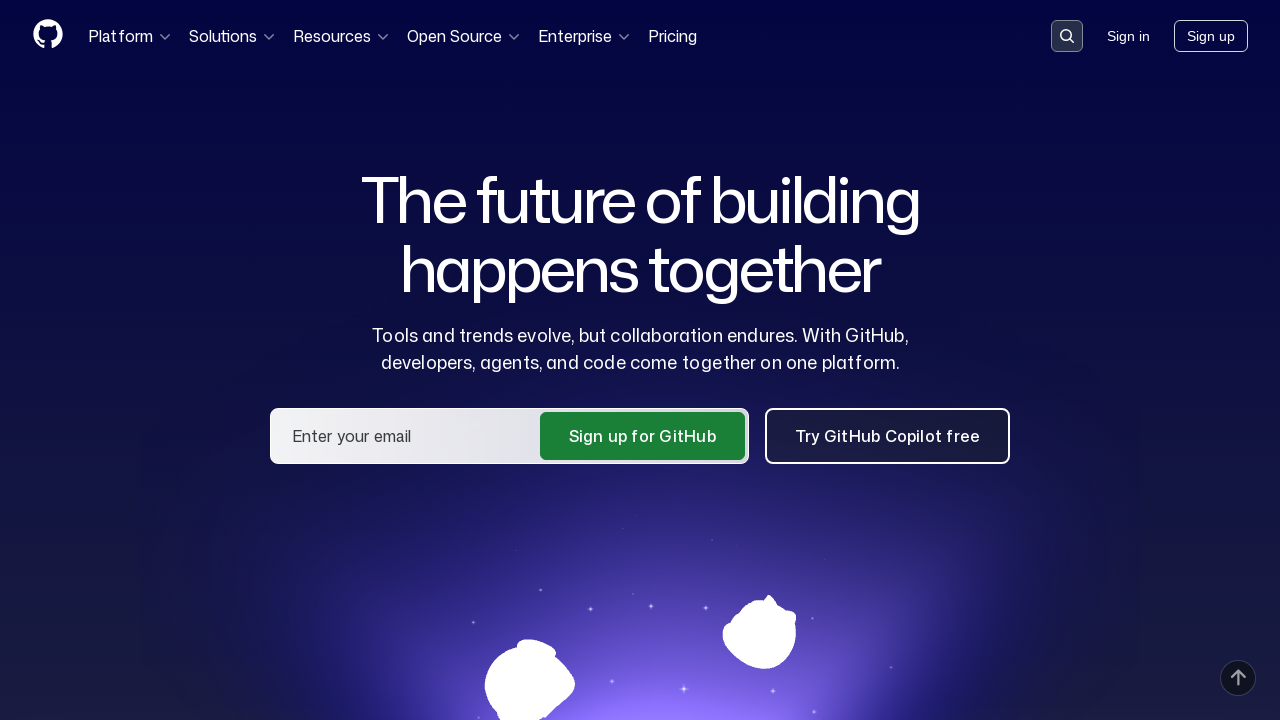

Navigated to GitHub homepage
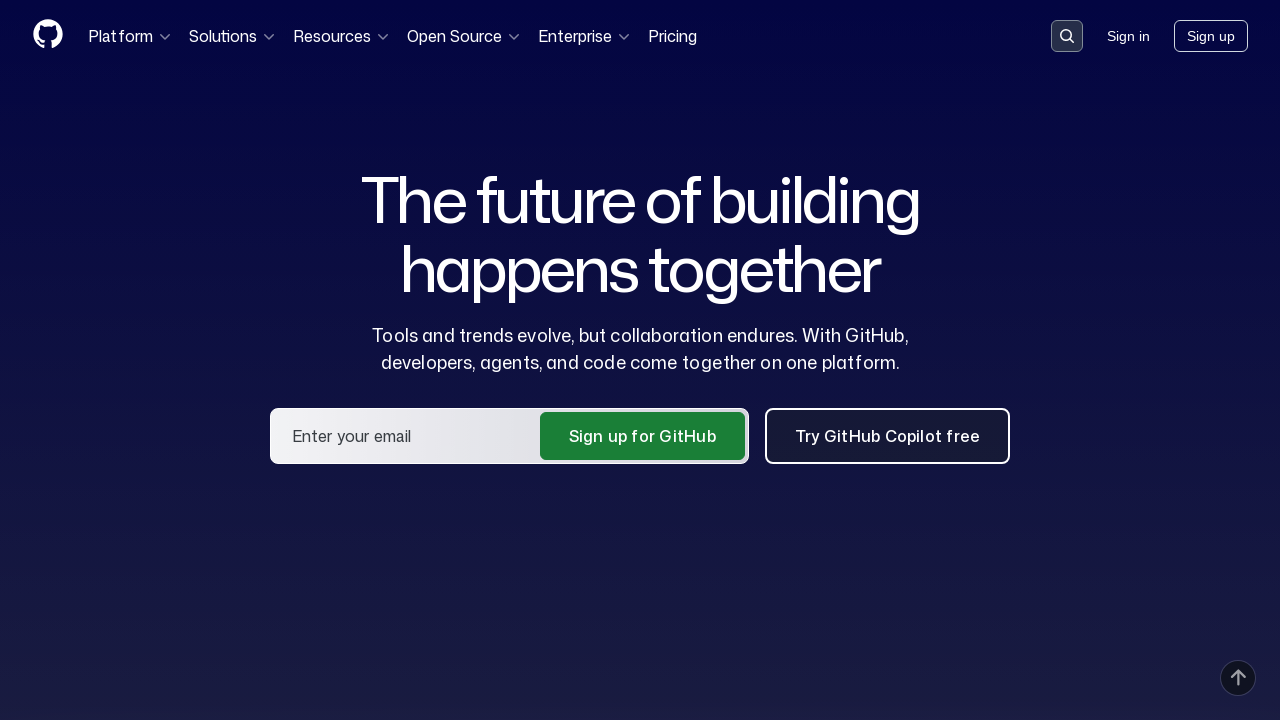

Waited for page to load with domcontentloaded state
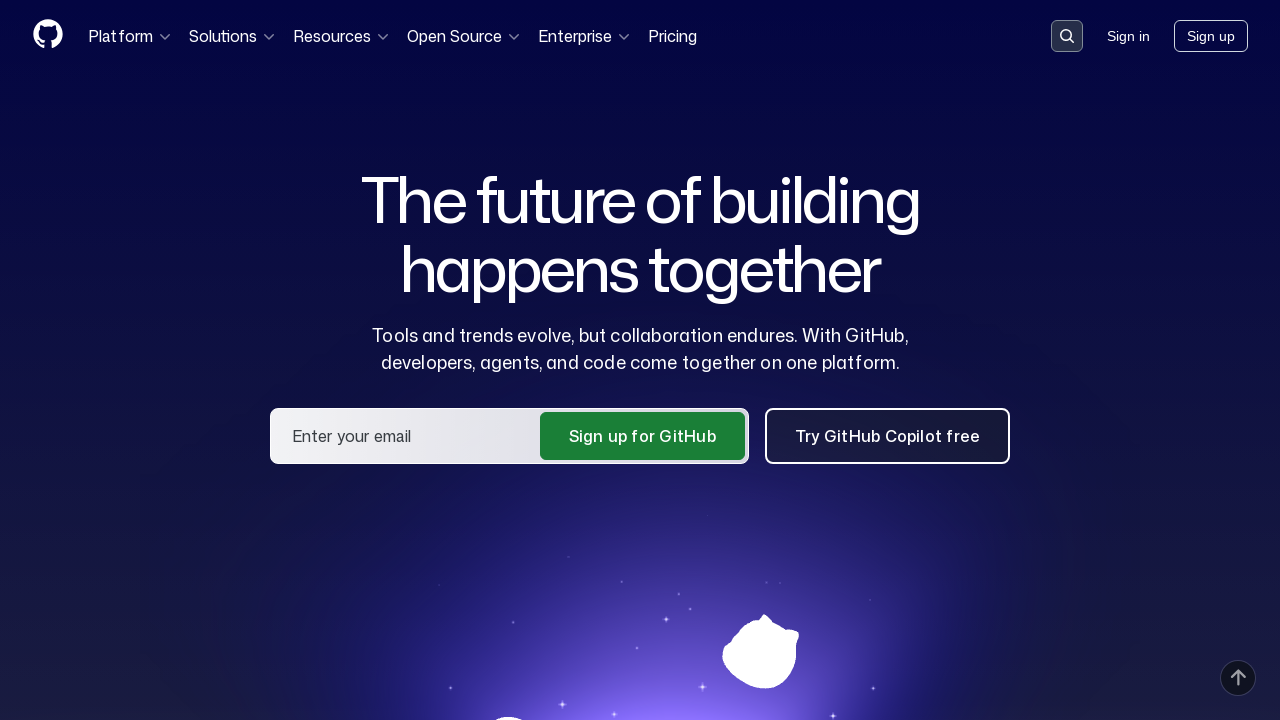

Verified page title contains 'GitHub' - actual title: 'GitHub · Change is constant. GitHub keeps you ahead. · GitHub'
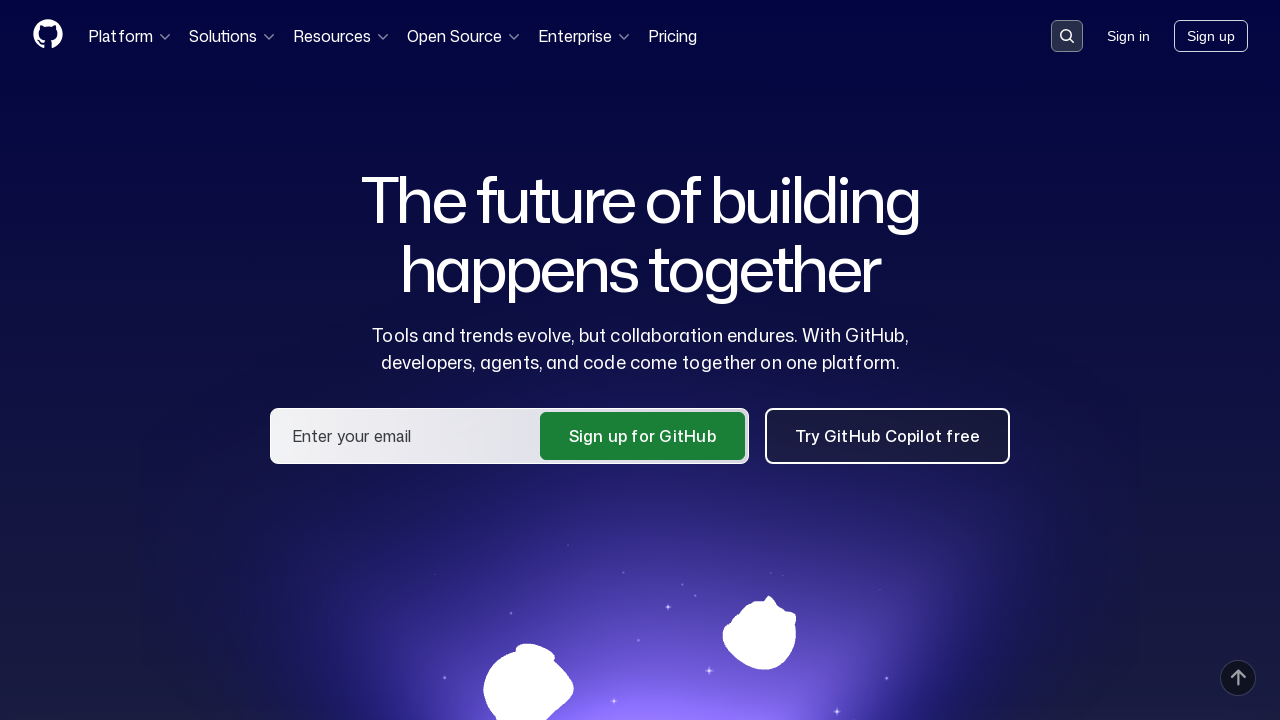

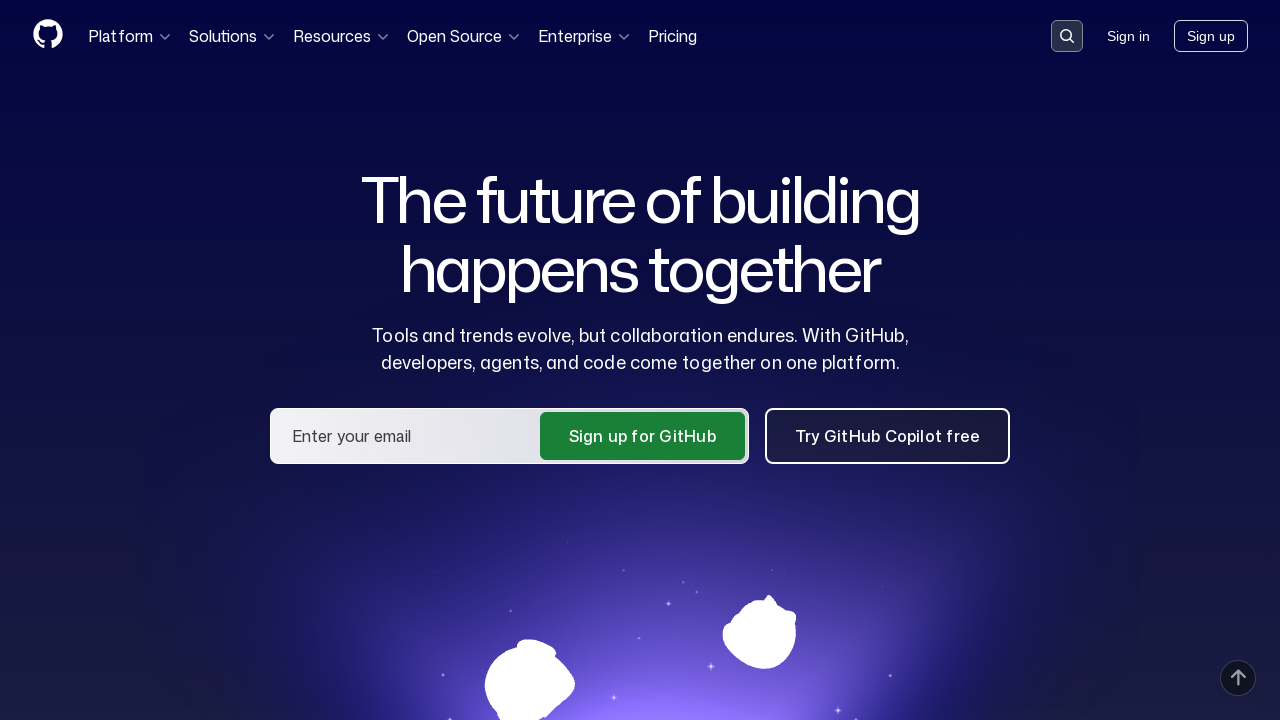